Tests file download functionality by clicking a download link on the-internet.herokuapp.com and verifying the download completes successfully.

Starting URL: http://the-internet.herokuapp.com/download

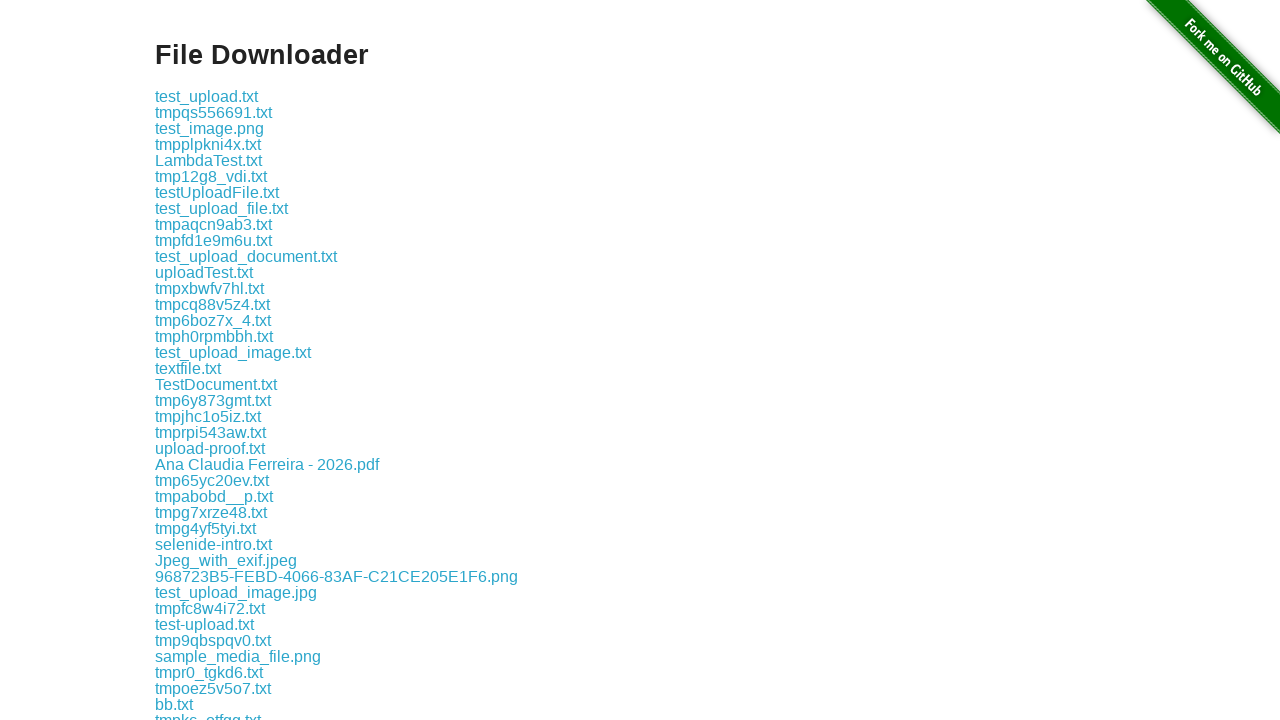

Clicked download link and download started at (206, 96) on .example a
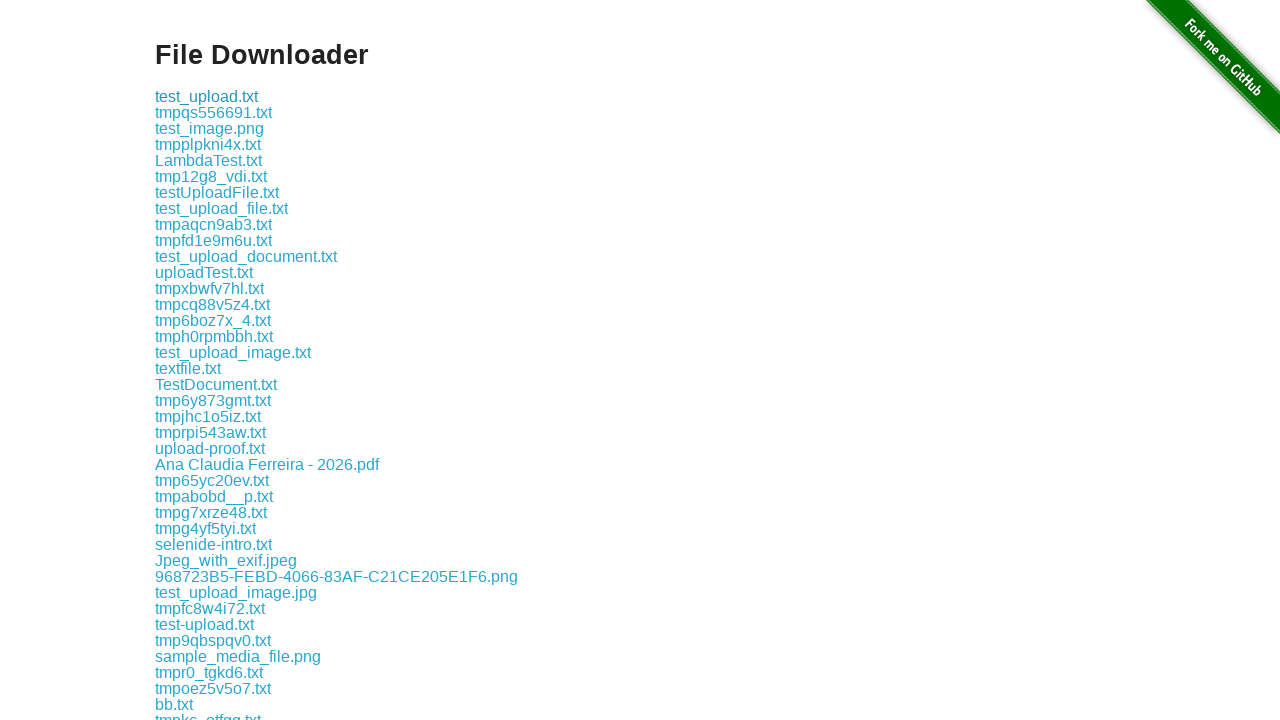

Download object retrieved
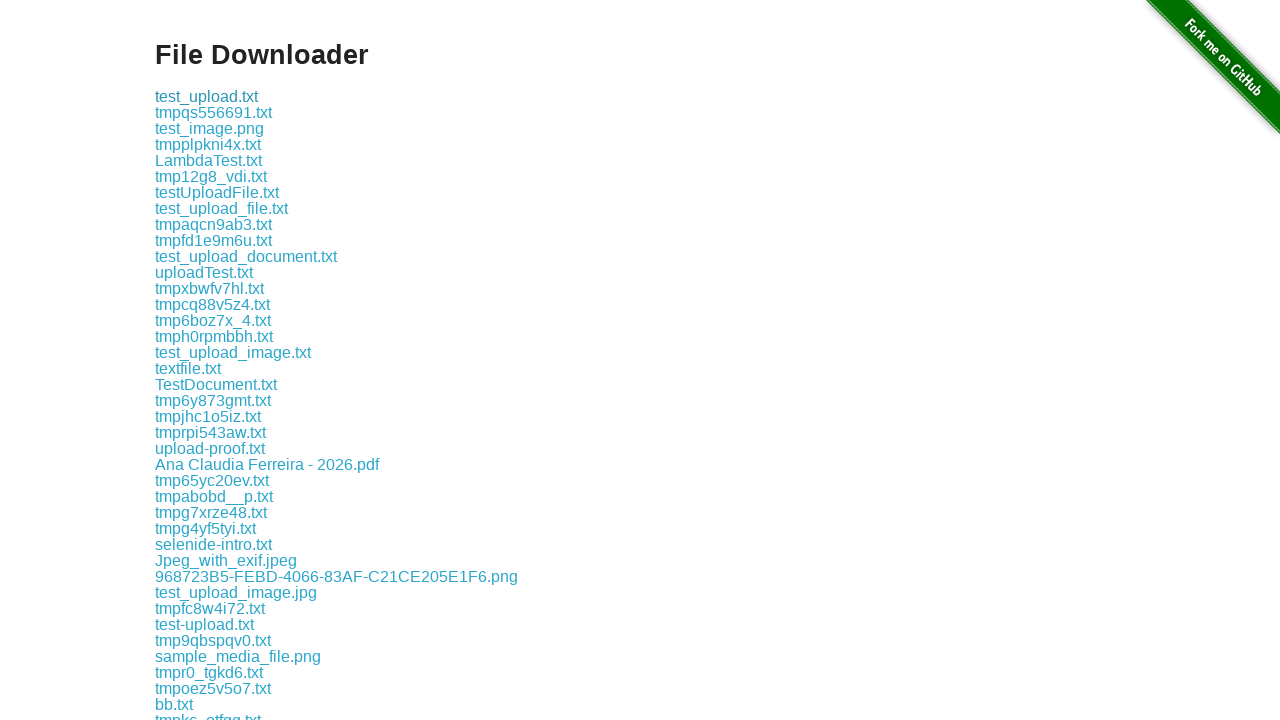

Download path obtained and file download completed
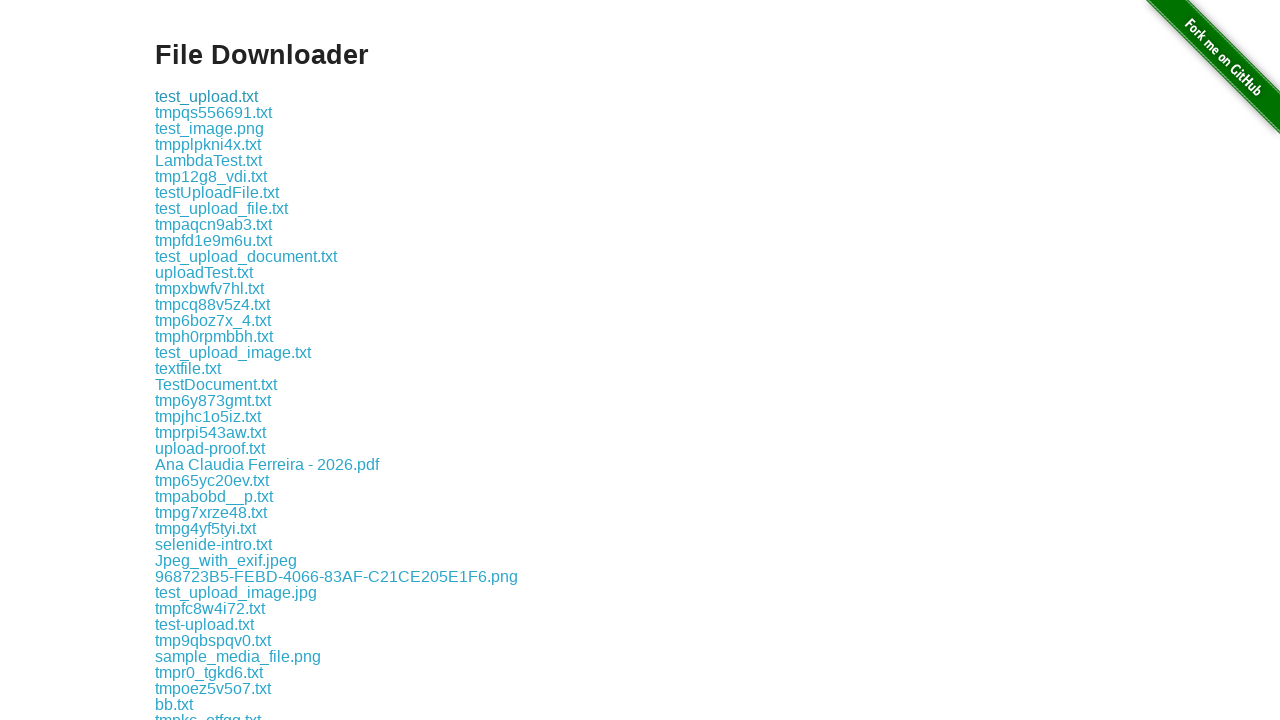

Verified download path is not None - download successful
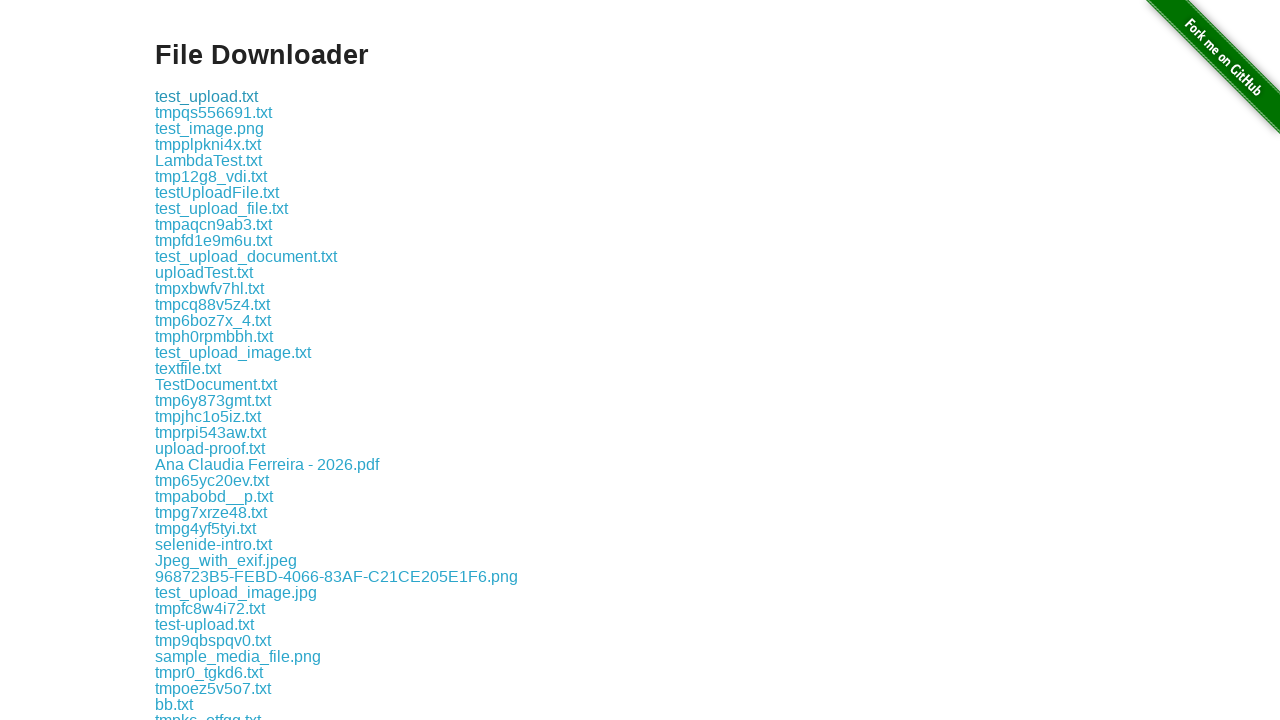

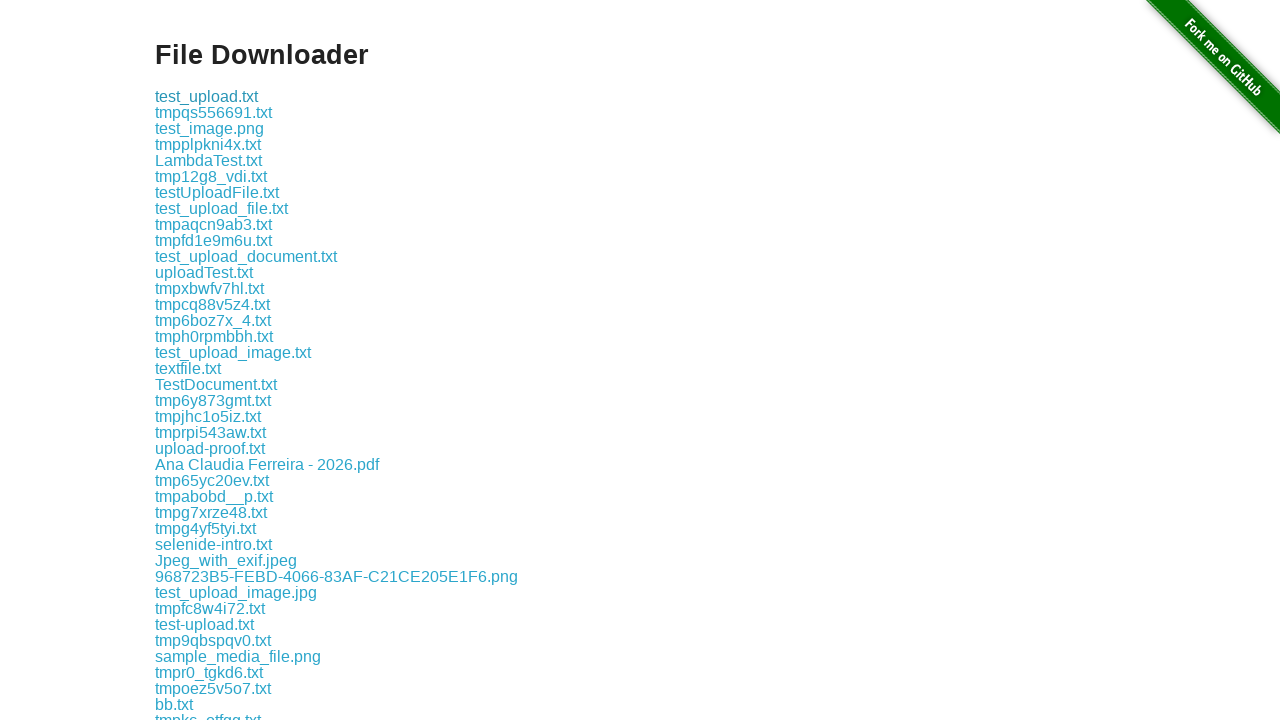